Verifies the presence of logo element on the page

Starting URL: https://www.infoescola.com/

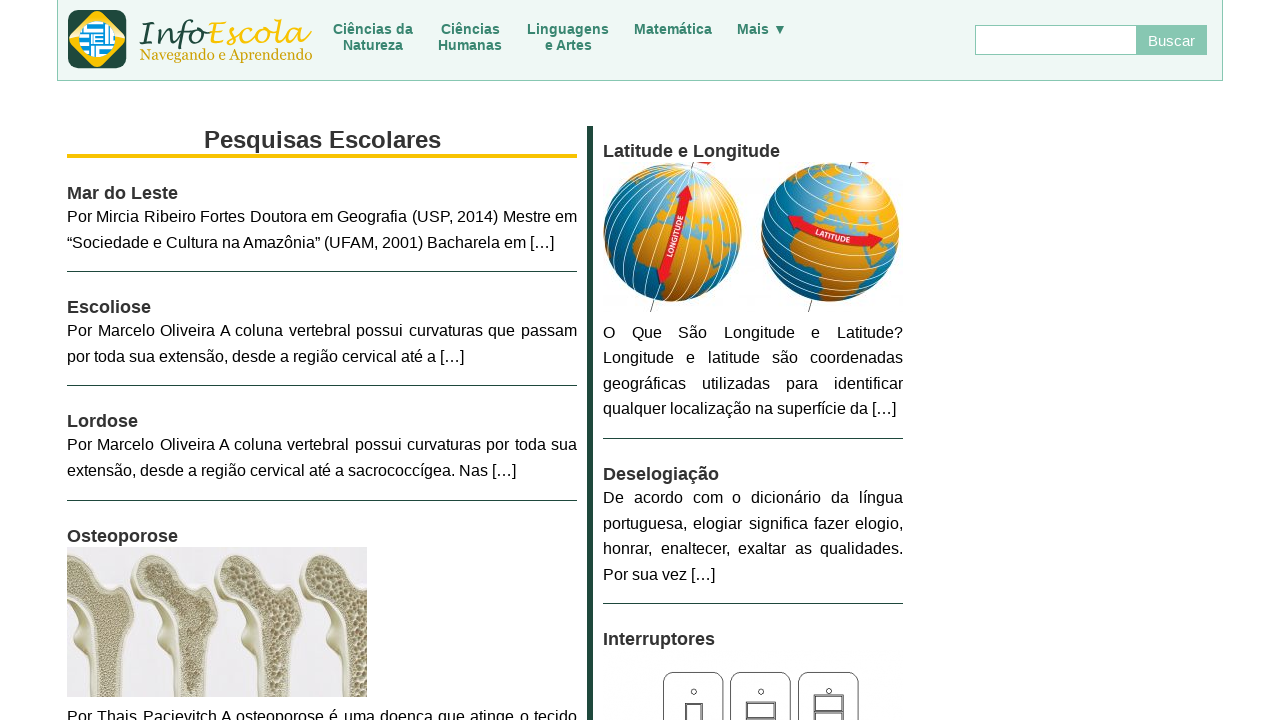

Navigated to https://www.infoescola.com/
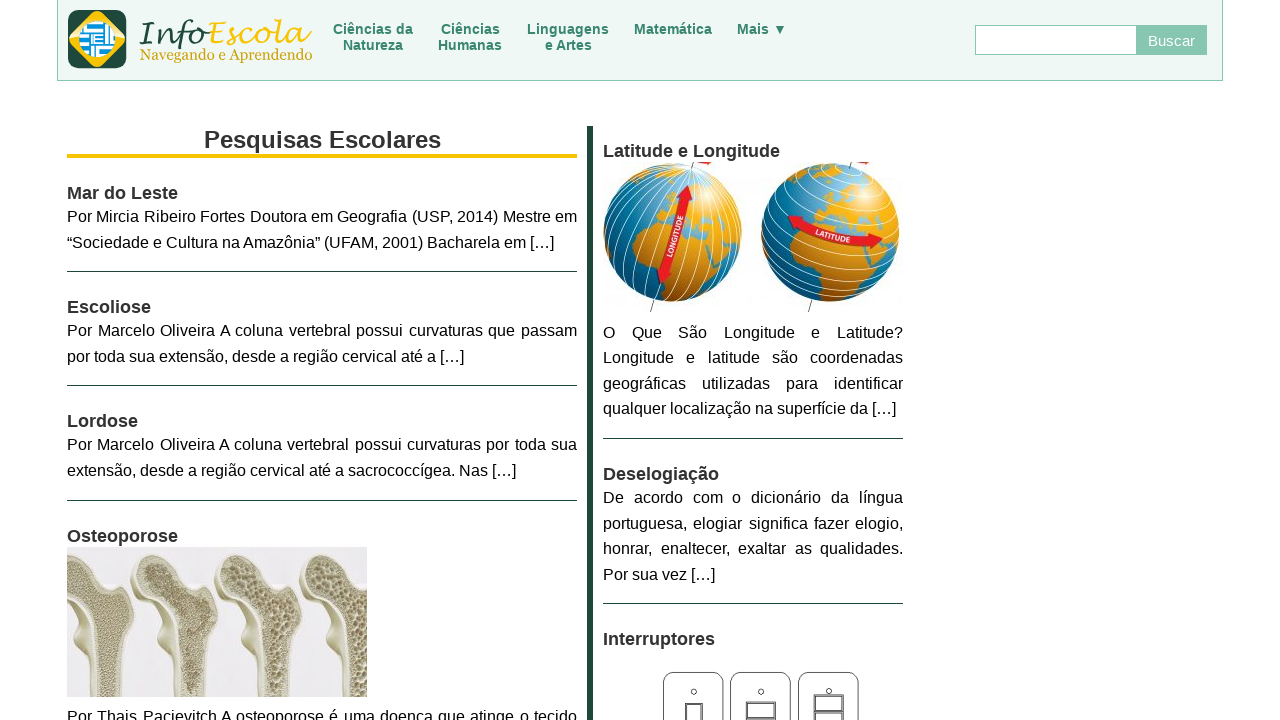

Located logo element with selector #logo
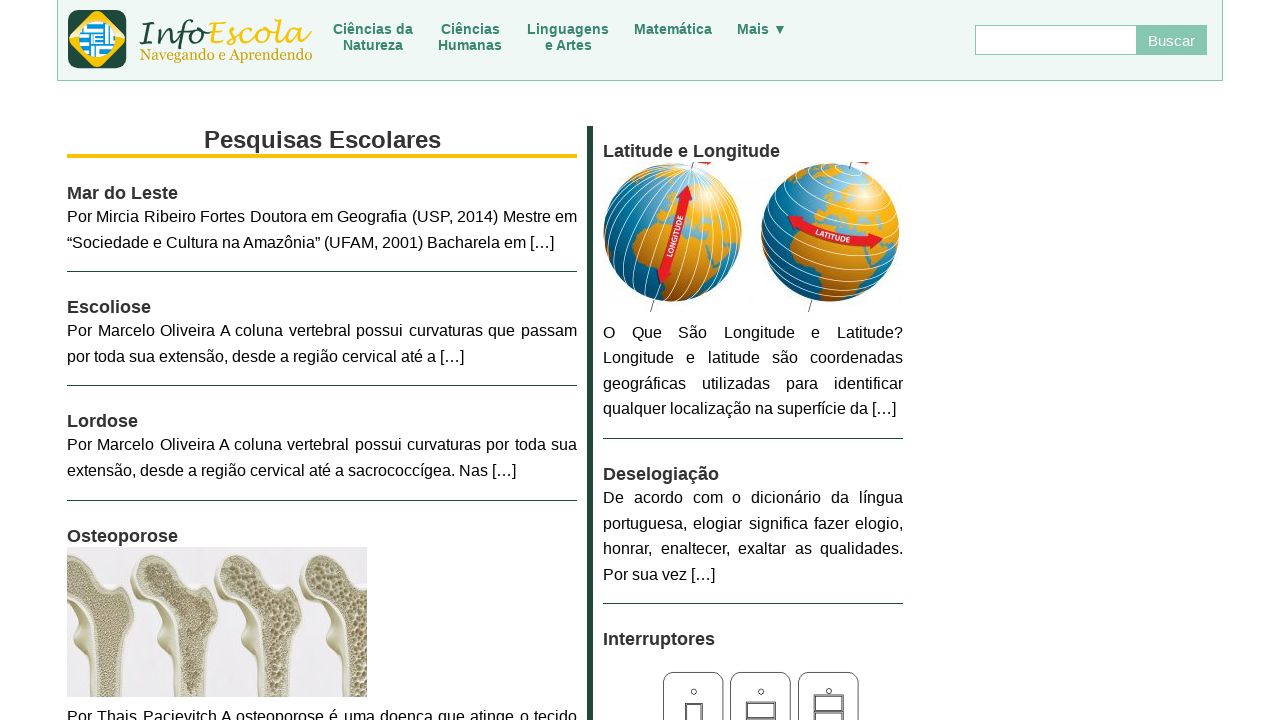

Verified that logo element is visible
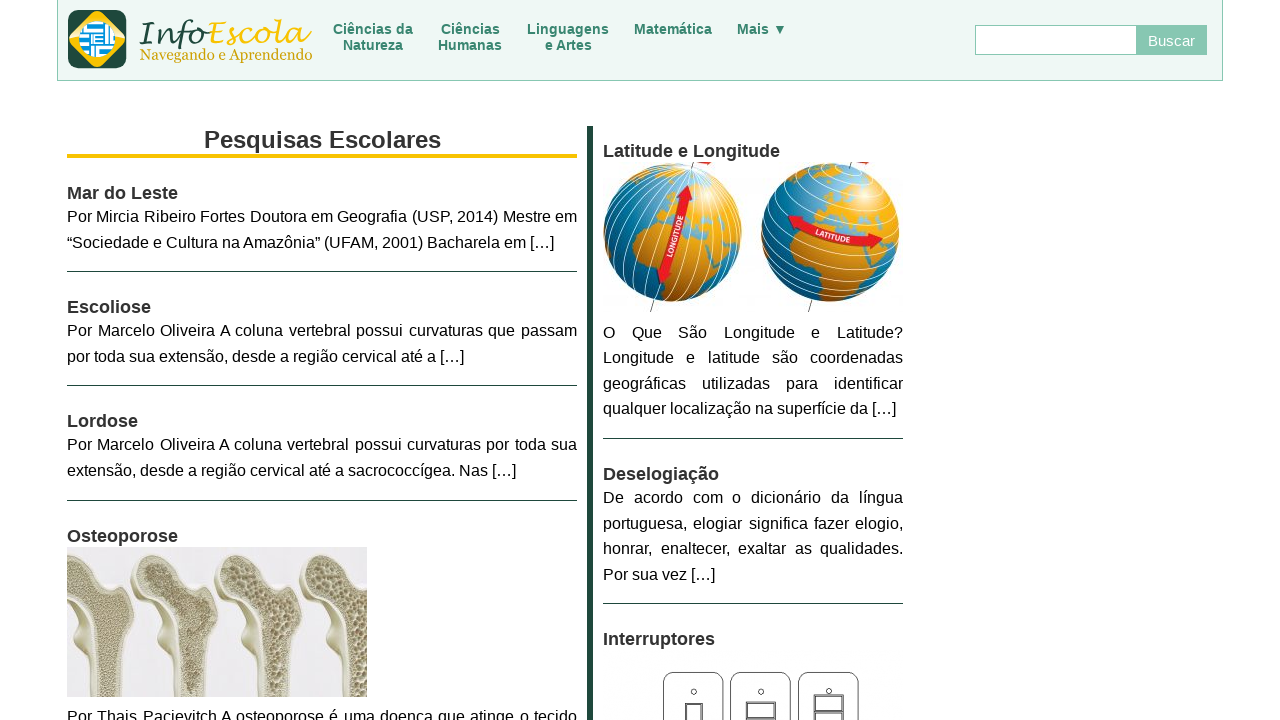

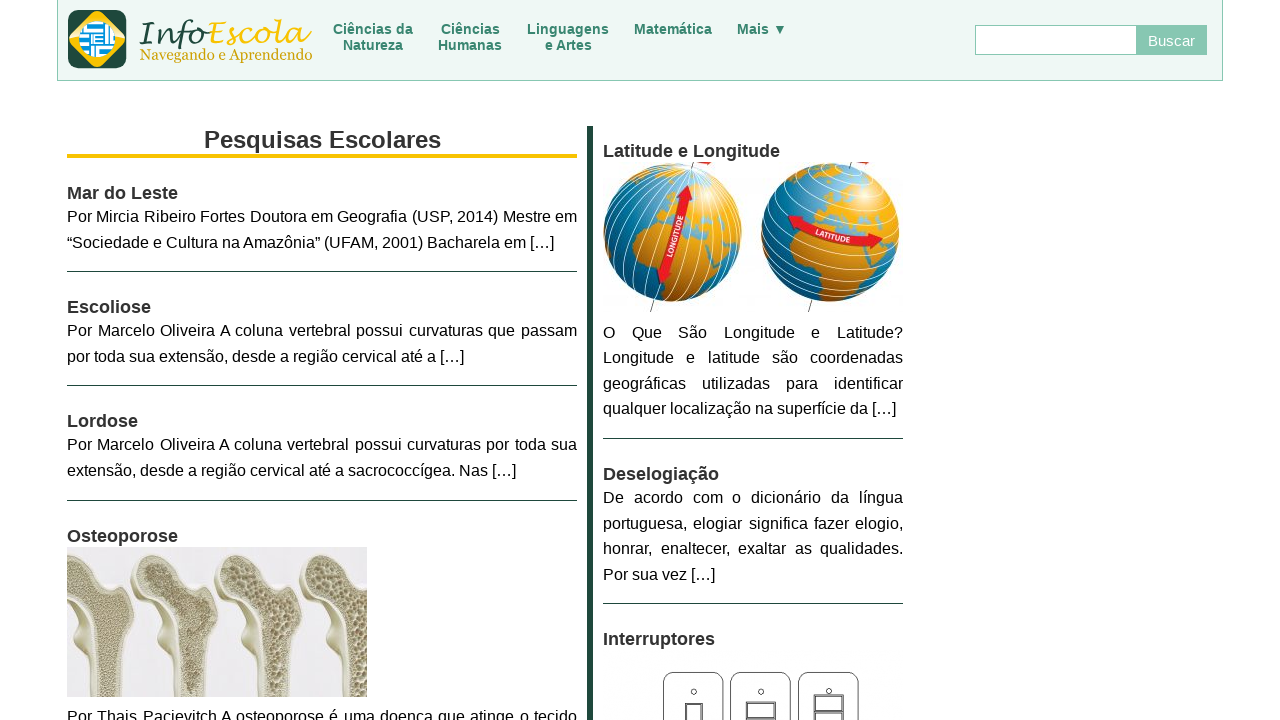